Tests Bootstrap modal functionality by opening a modal dialog and clicking the Save Changes button

Starting URL: https://www.lambdatest.com/selenium-playground/bootstrap-modal-demo

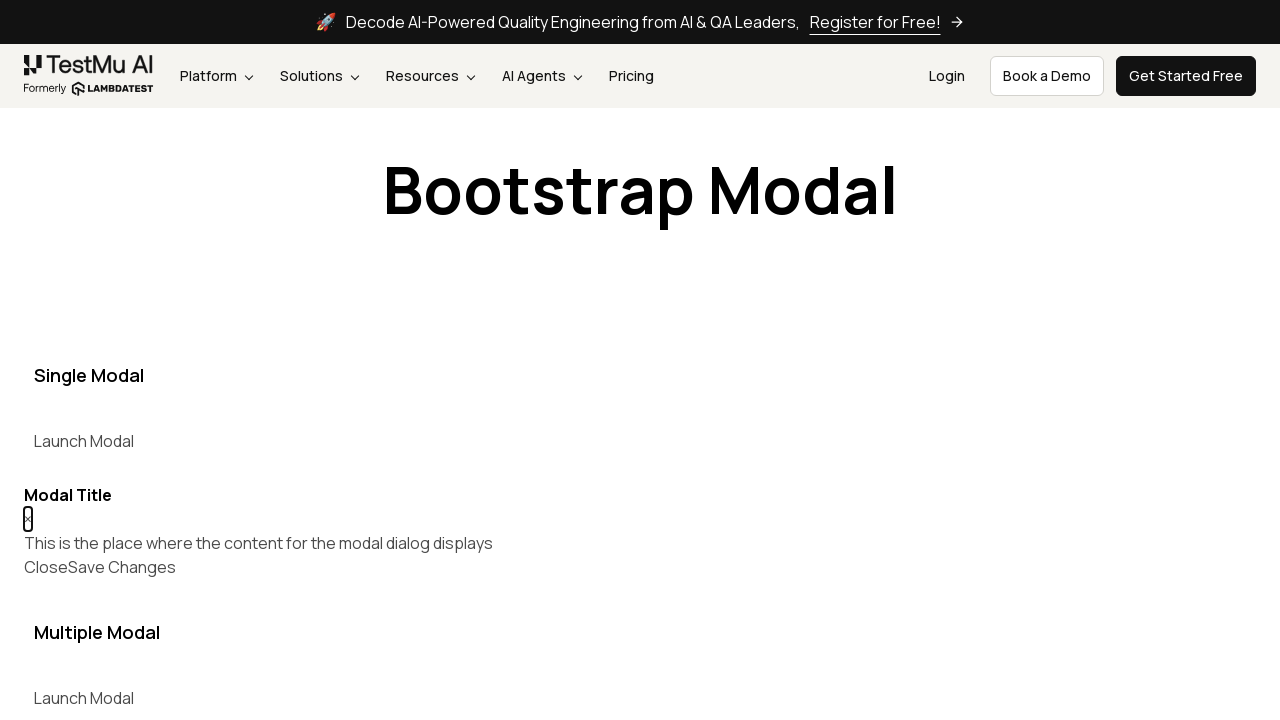

Clicked button to open the modal dialog at (84, 441) on xpath=//button[@data-target='#myModal']
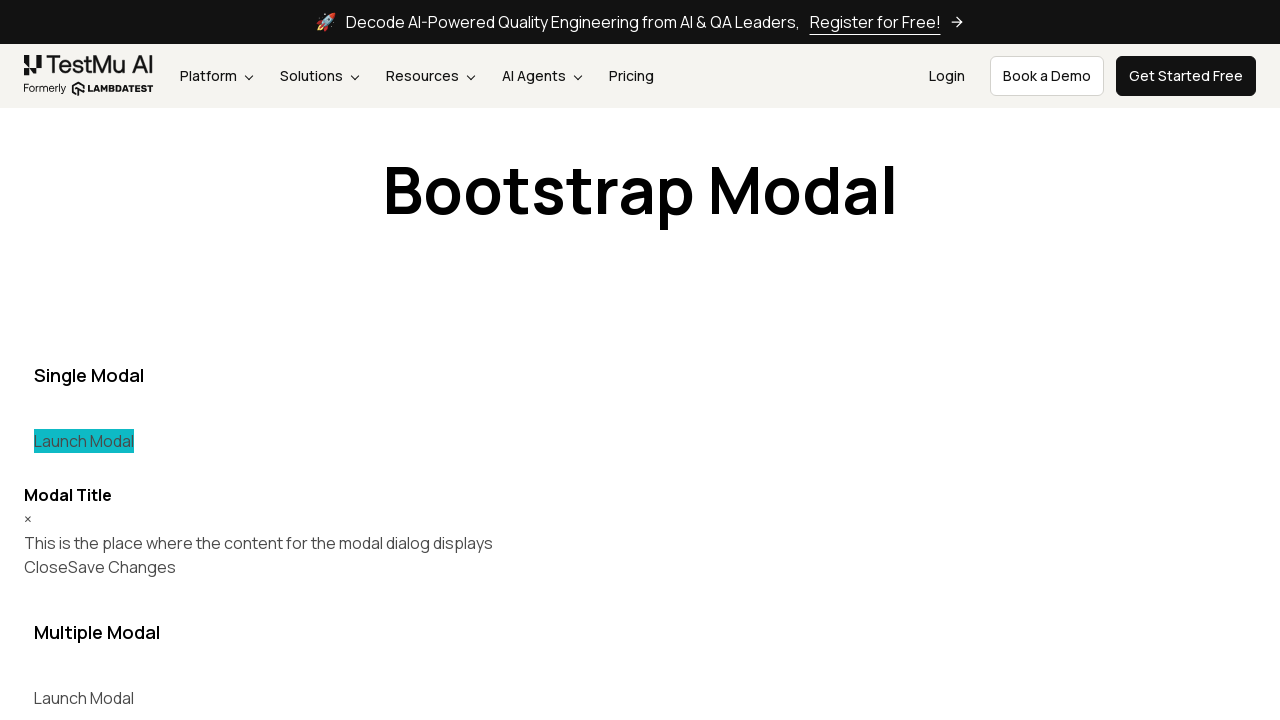

Clicked Save Changes button in the modal at (122, 567) on (//button[text()='Save Changes'])[1]
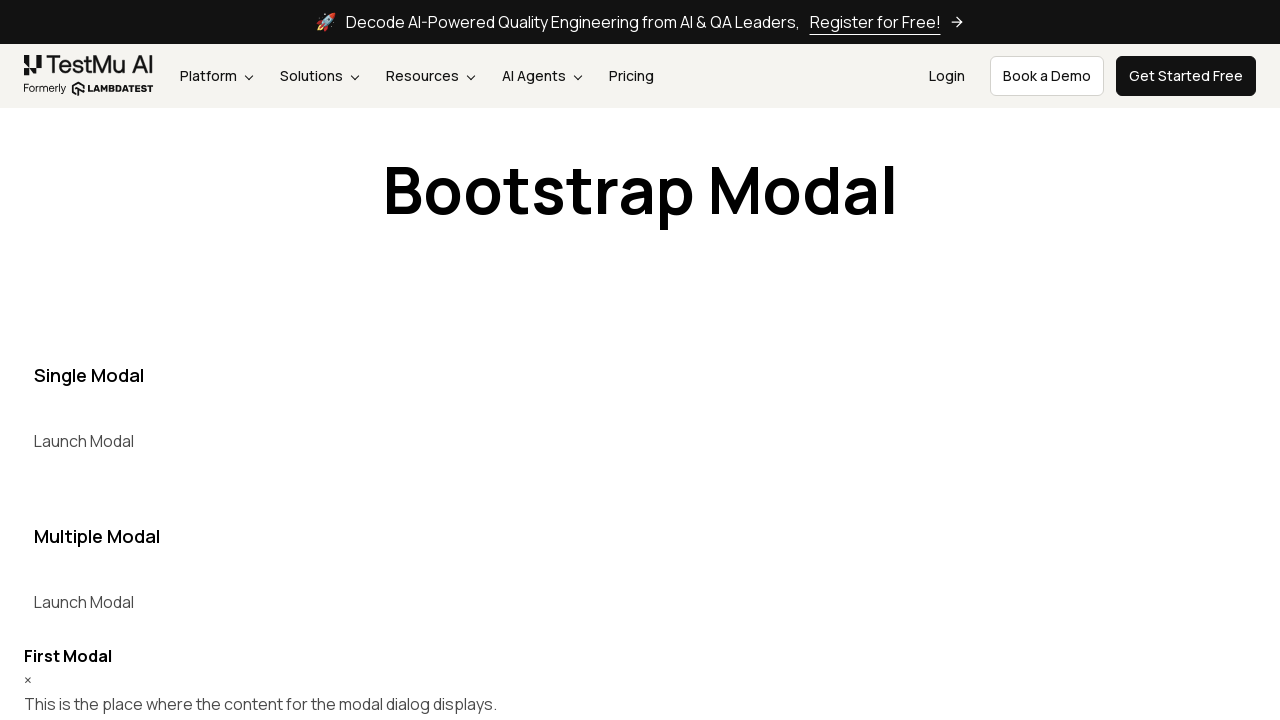

Waited 3 seconds for modal to close
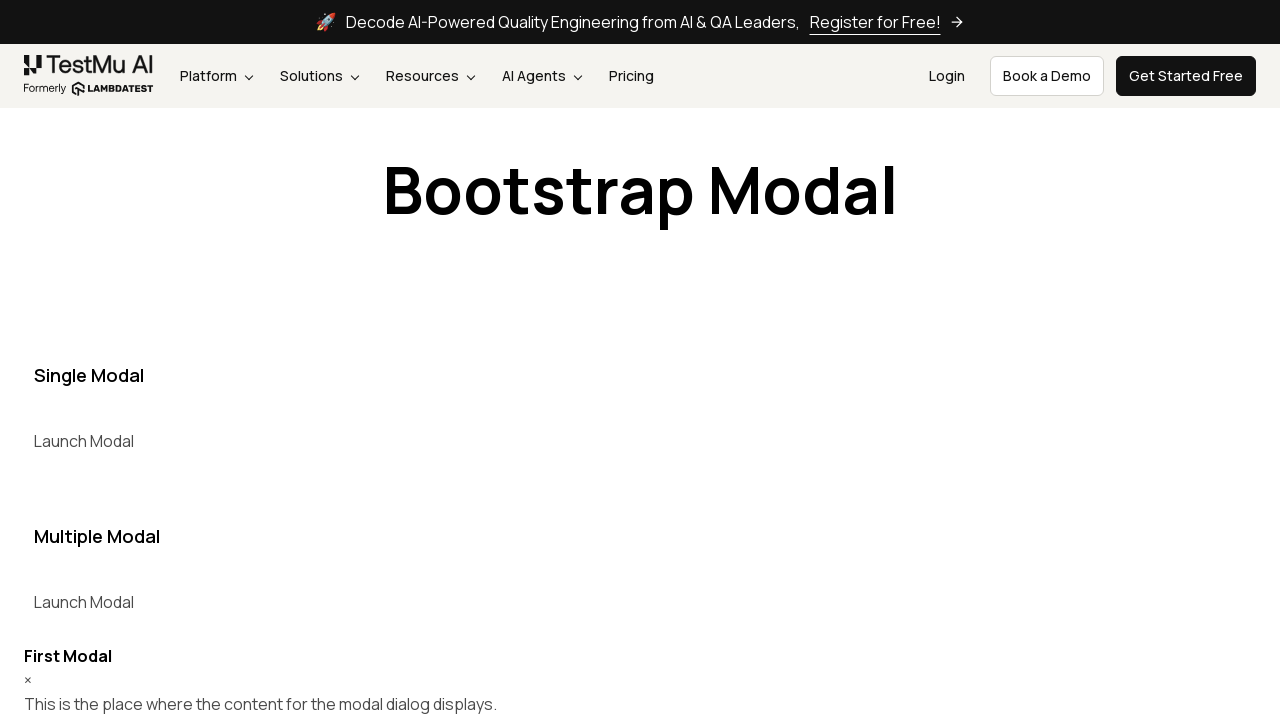

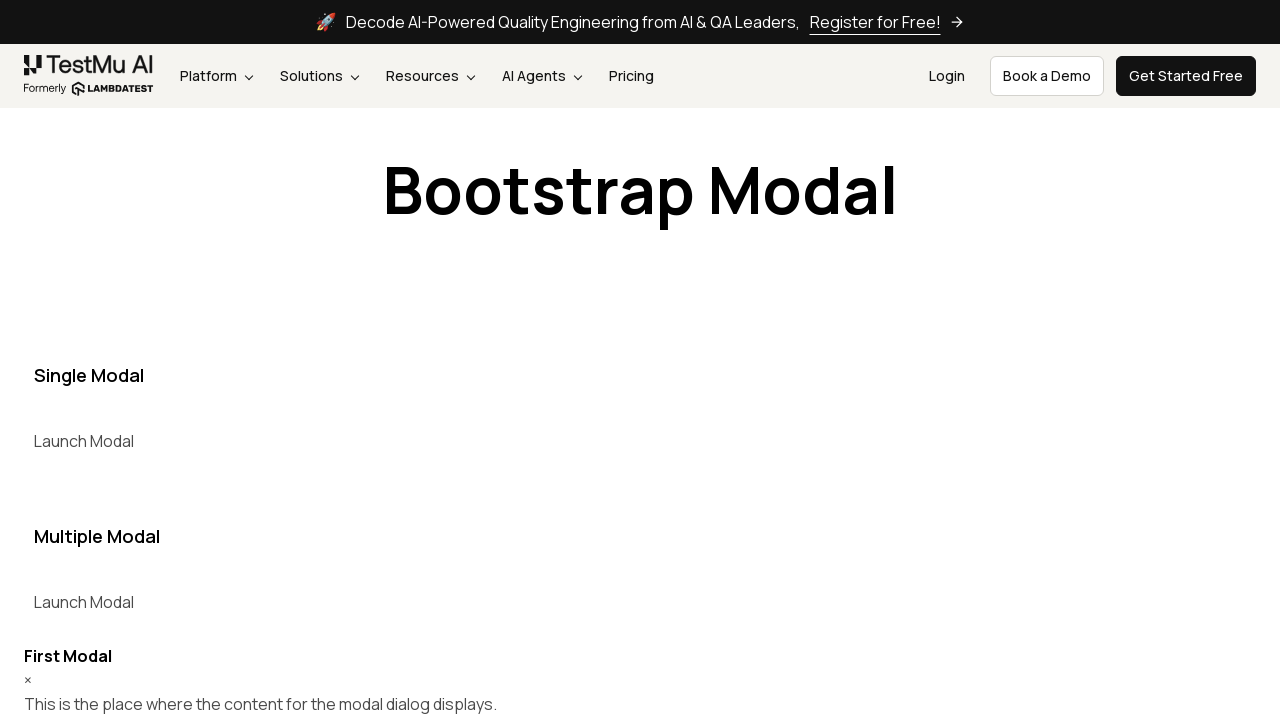